Tests a todo application by adding multiple todo items via text input and enter key, then removes all todos by clicking their delete buttons

Starting URL: https://example.cypress.io/todo

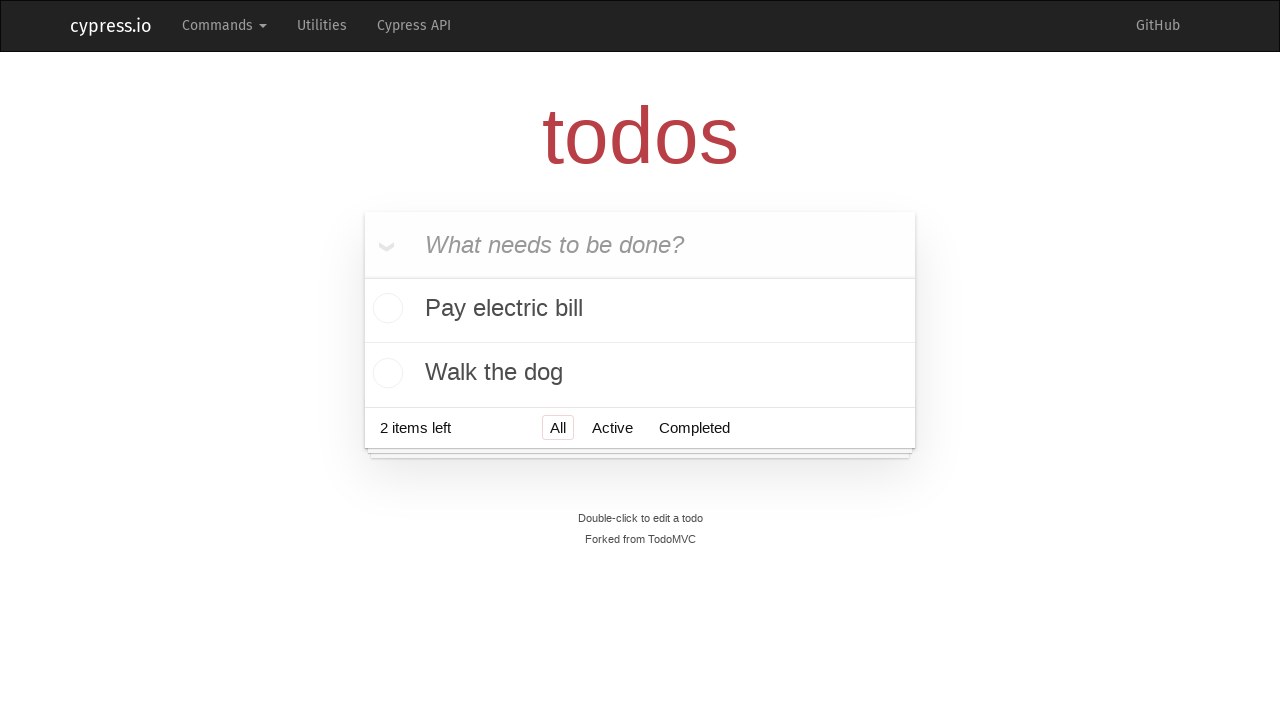

Filled new-todo input with 'Visit Paris' on .new-todo
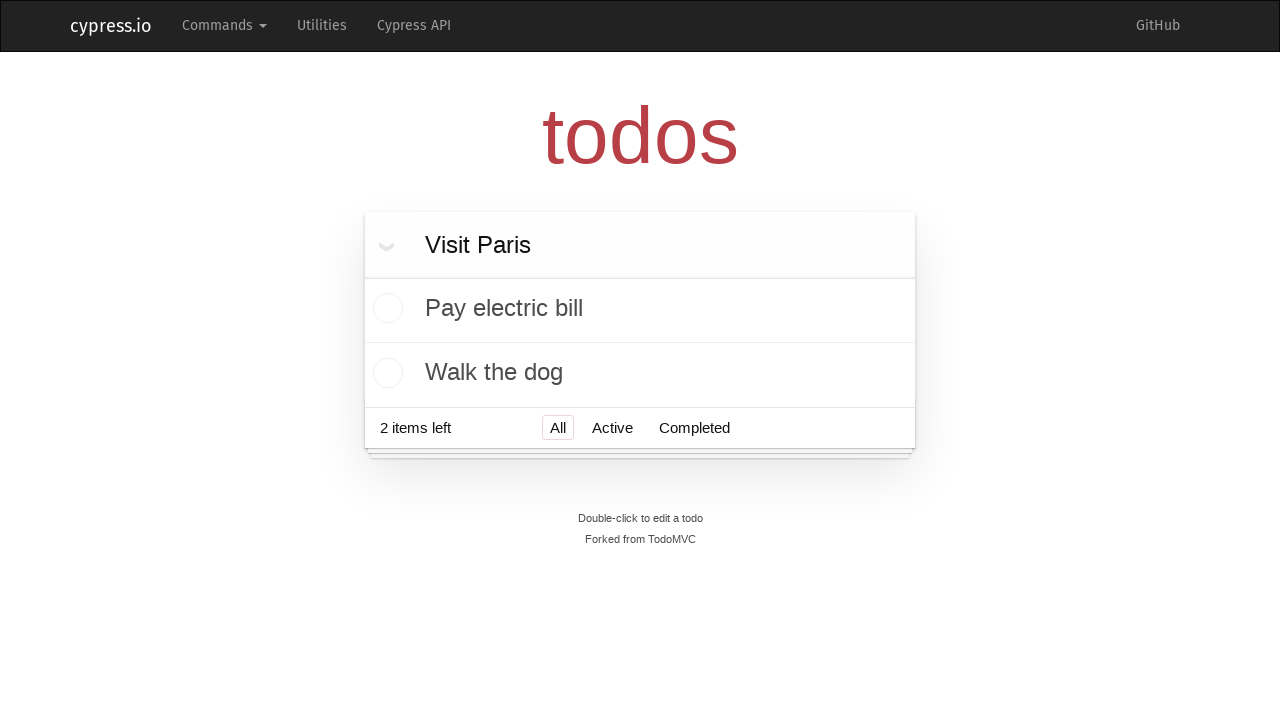

Pressed Enter to add todo 'Visit Paris' on .new-todo
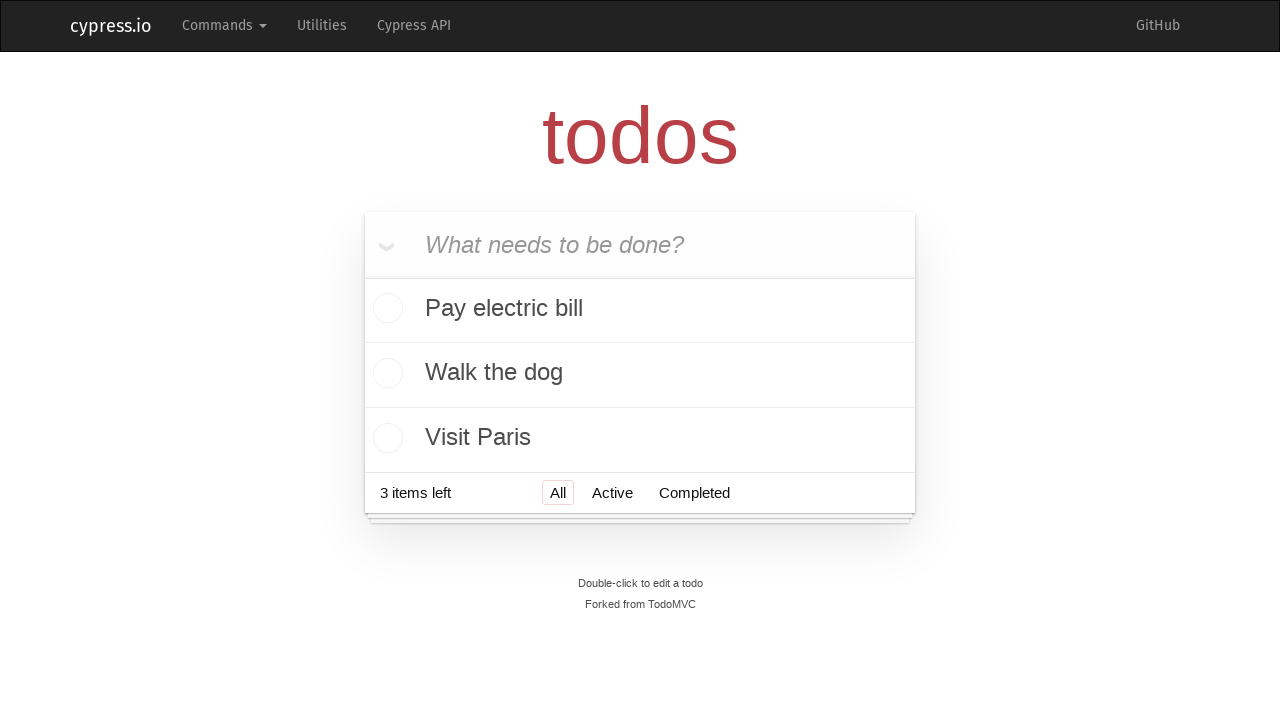

Todo 'Visit Paris' was added and verified
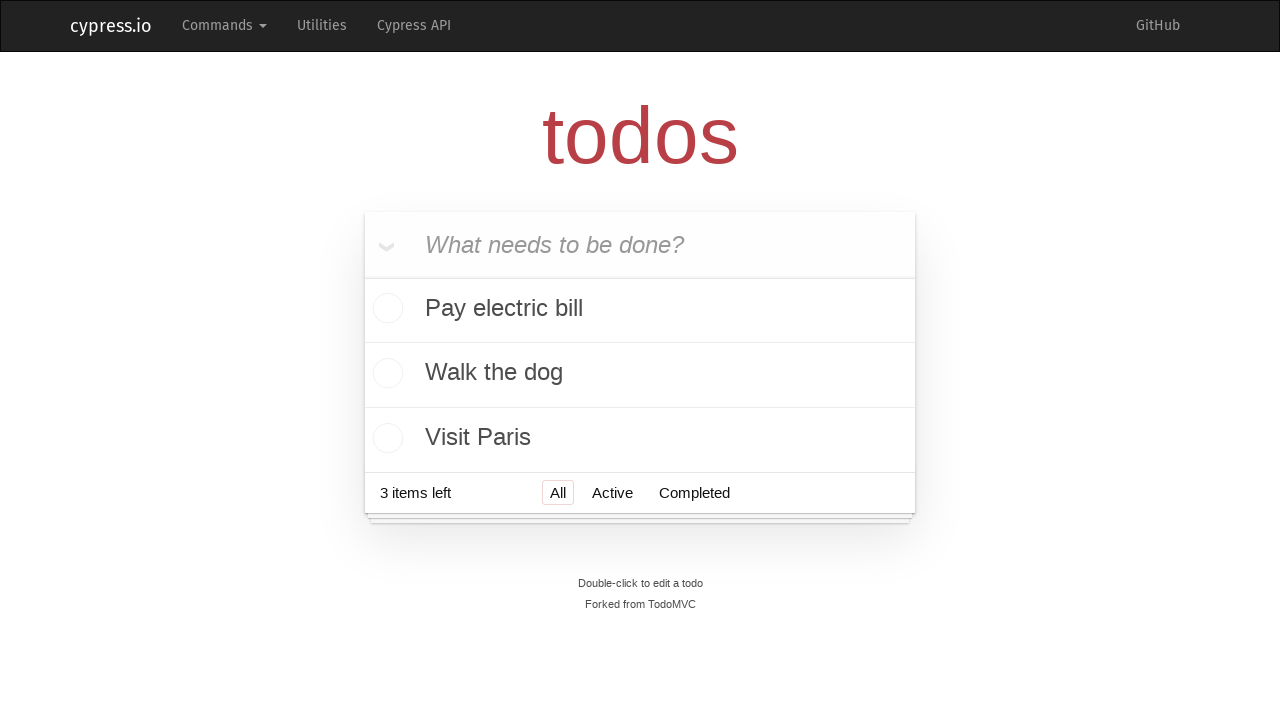

Filled new-todo input with 'Visit Prague' on .new-todo
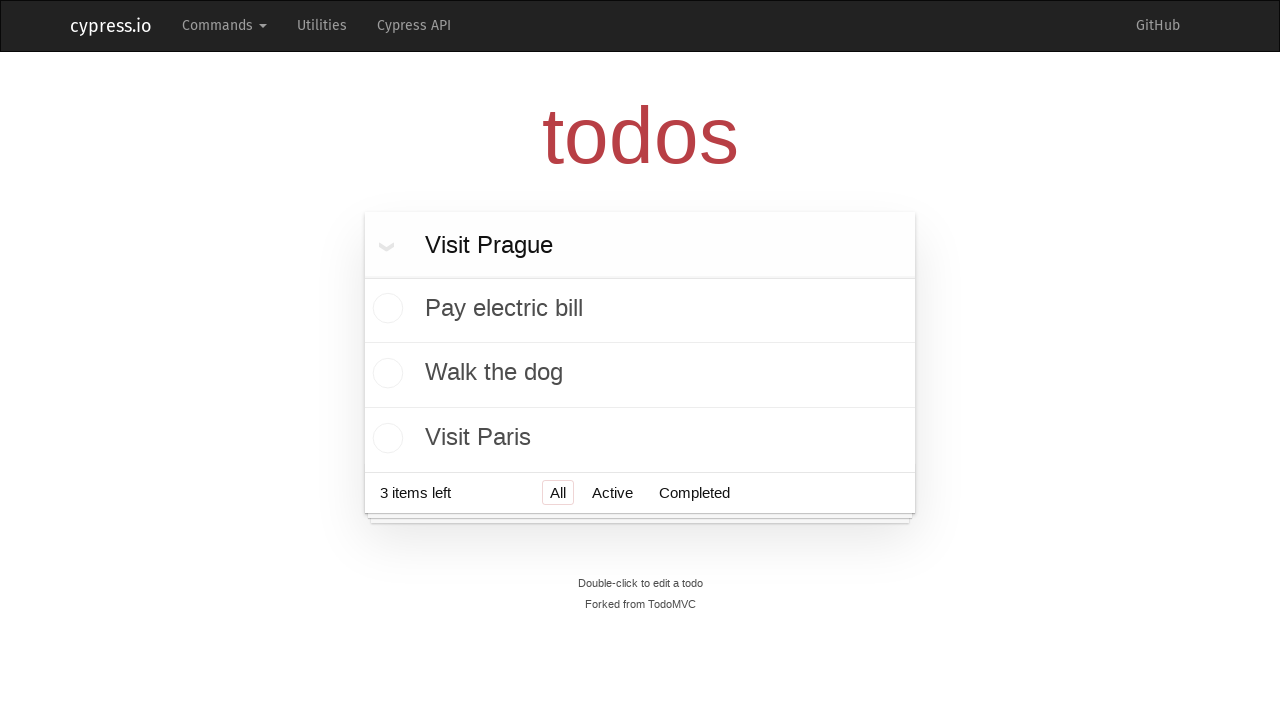

Pressed Enter to add todo 'Visit Prague' on .new-todo
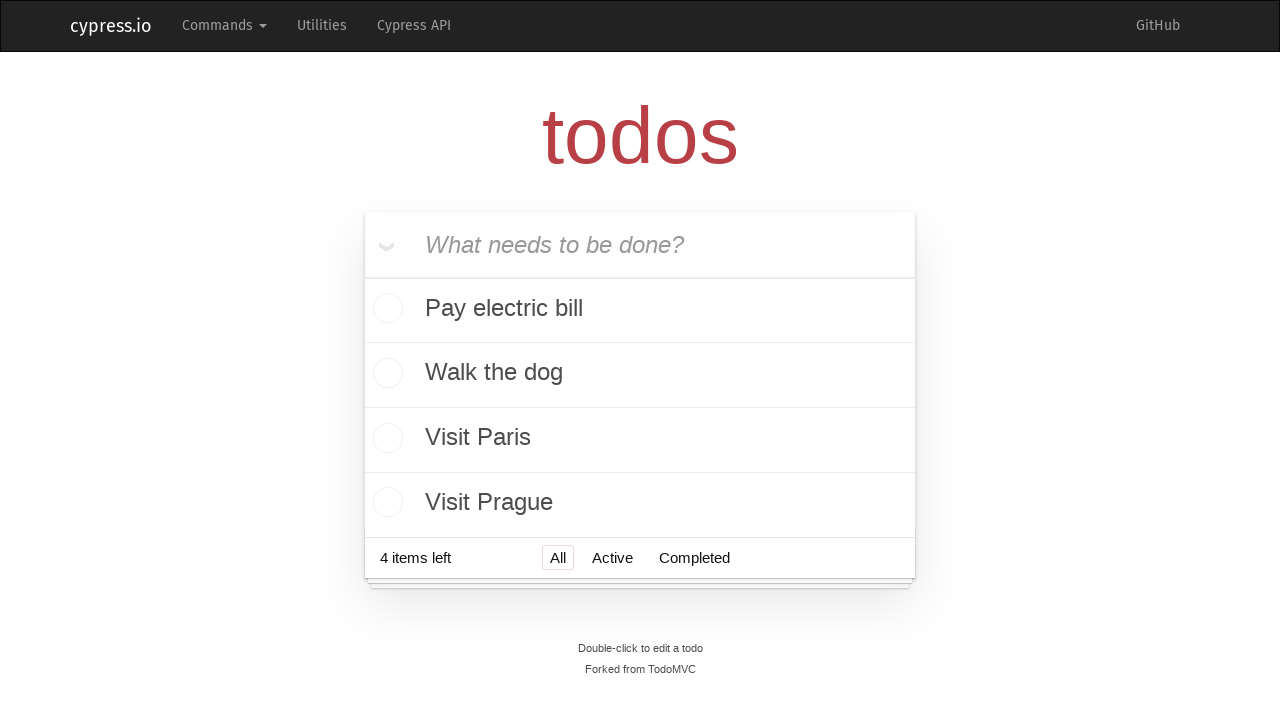

Todo 'Visit Prague' was added and verified
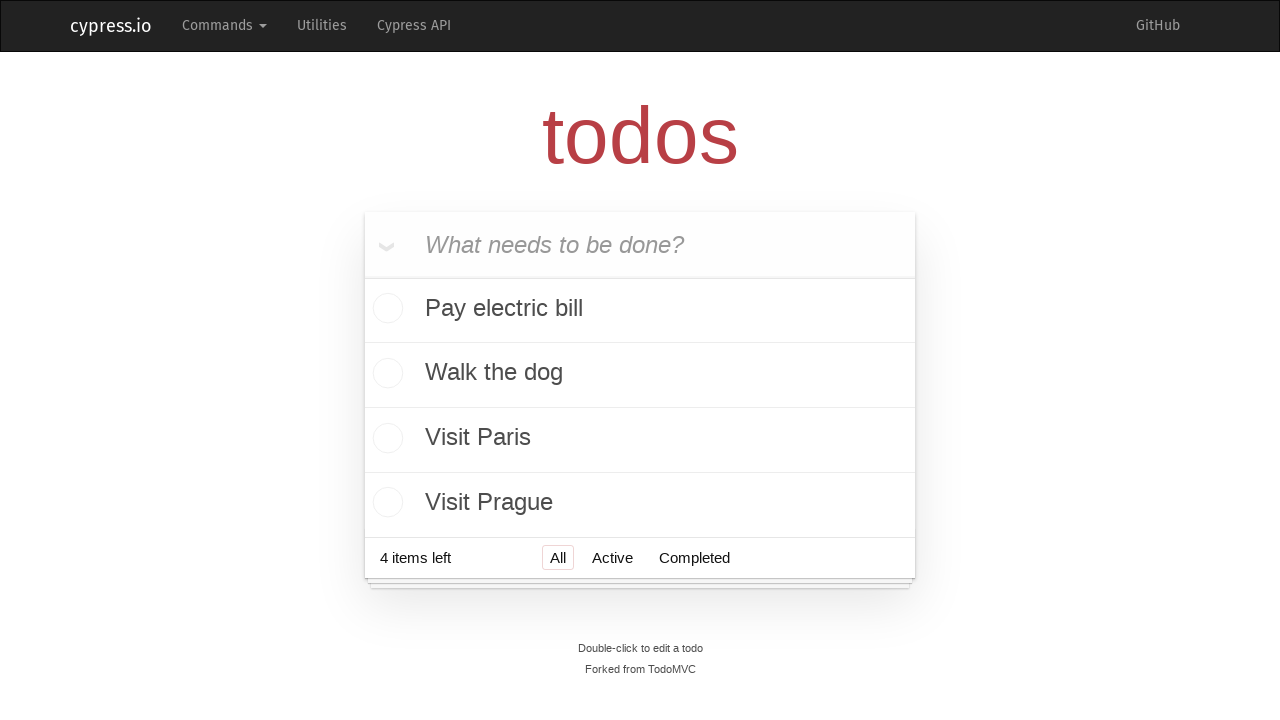

Filled new-todo input with 'Visit London' on .new-todo
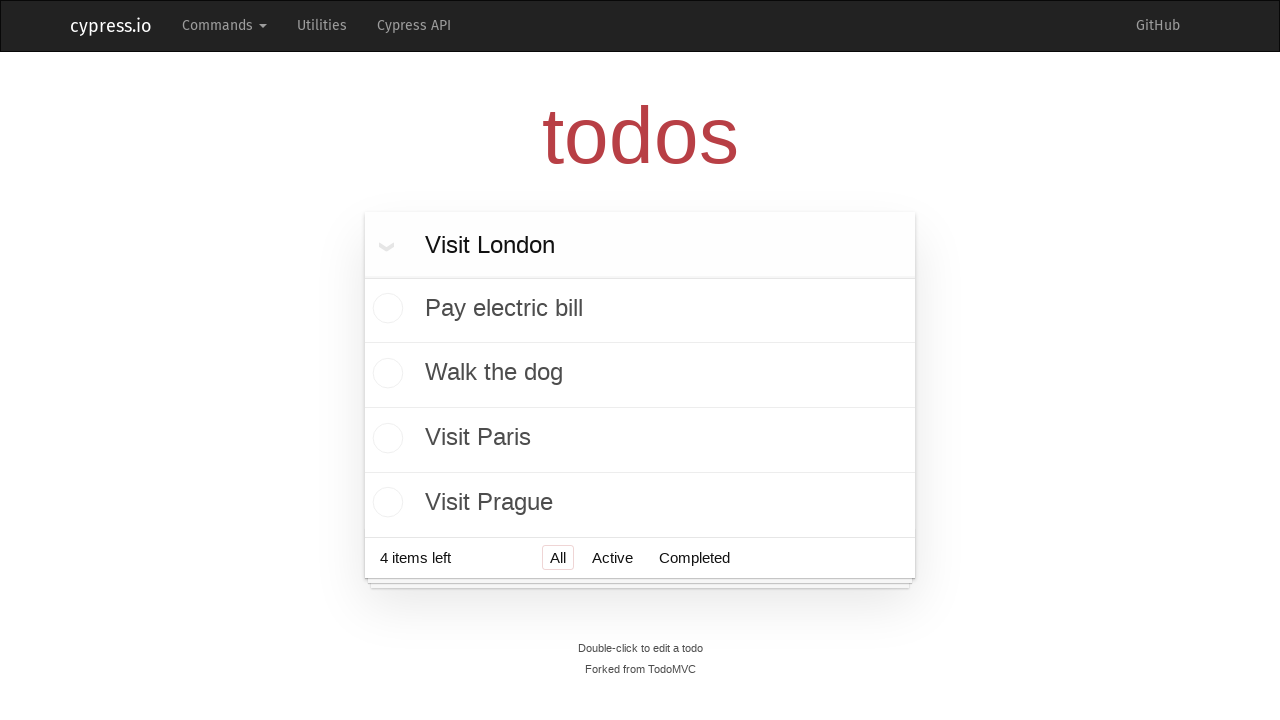

Pressed Enter to add todo 'Visit London' on .new-todo
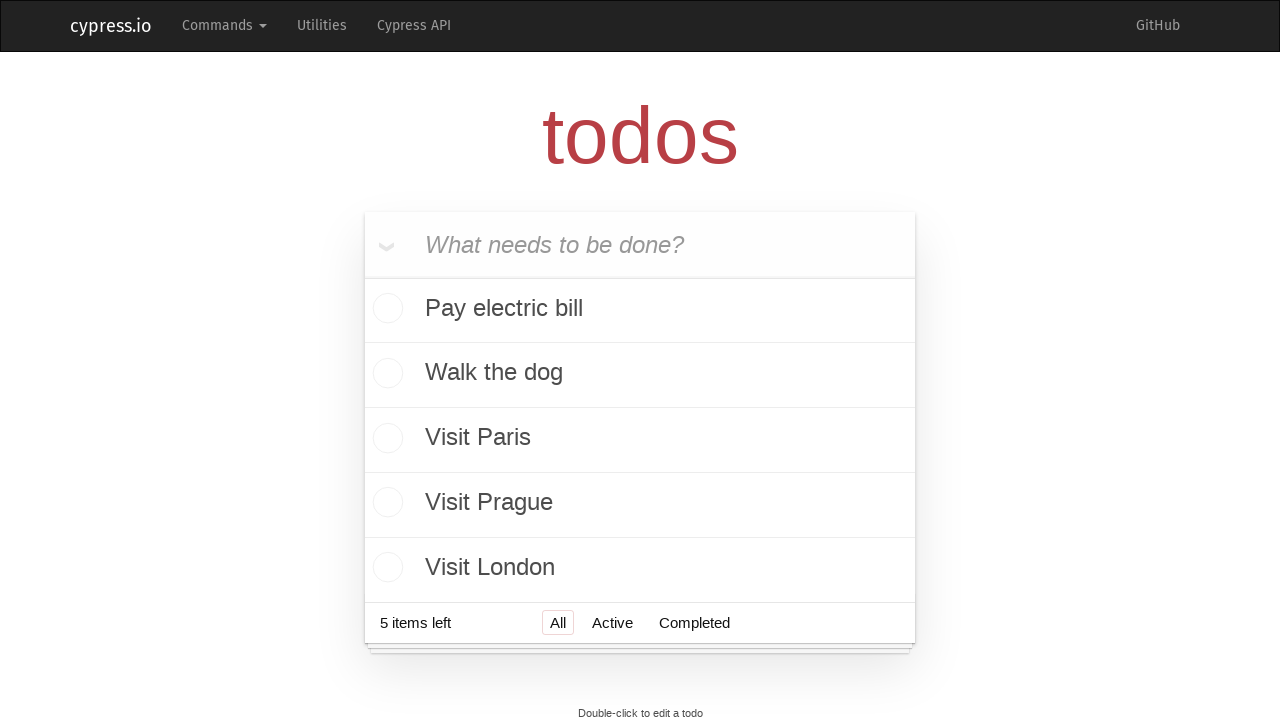

Todo 'Visit London' was added and verified
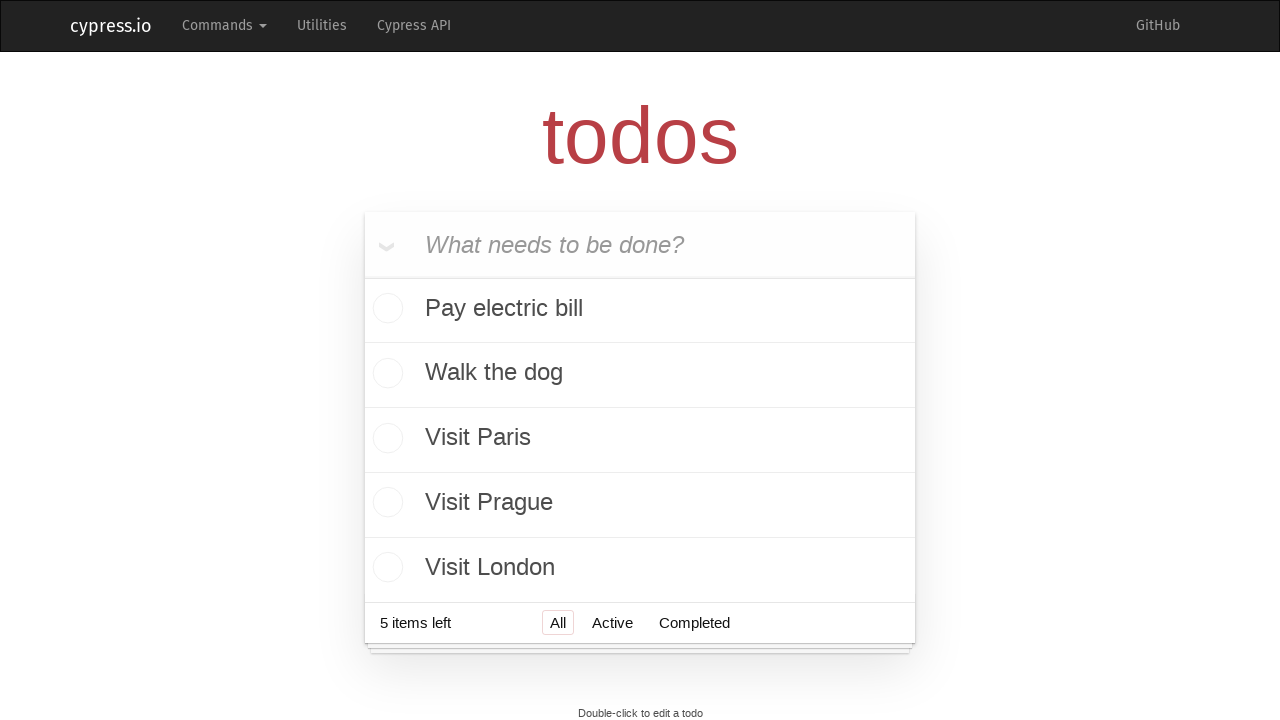

Filled new-todo input with 'Visit New York' on .new-todo
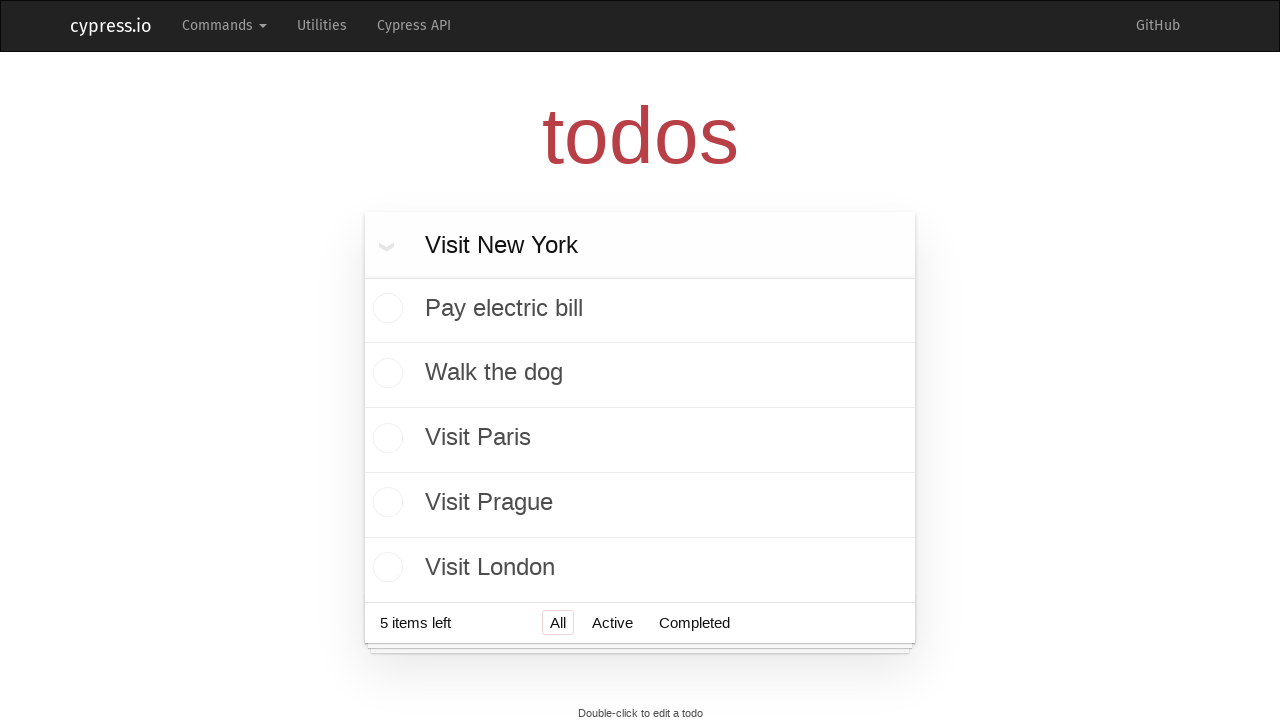

Pressed Enter to add todo 'Visit New York' on .new-todo
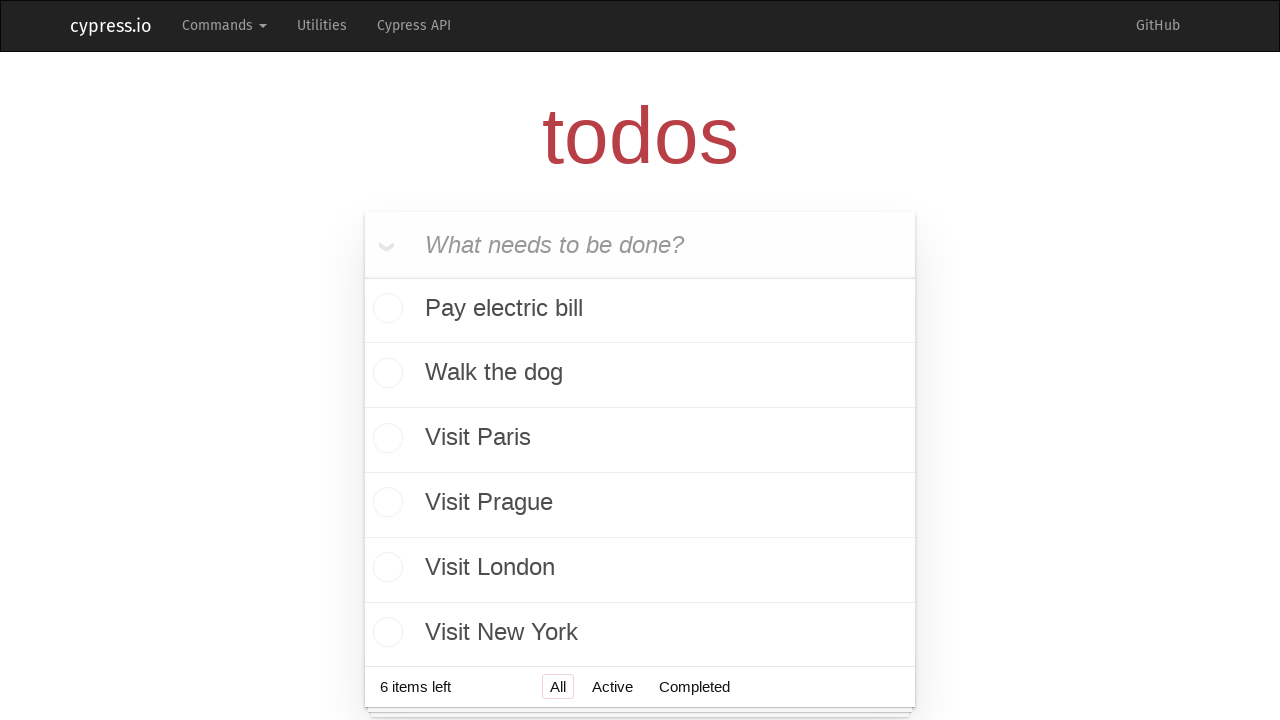

Todo 'Visit New York' was added and verified
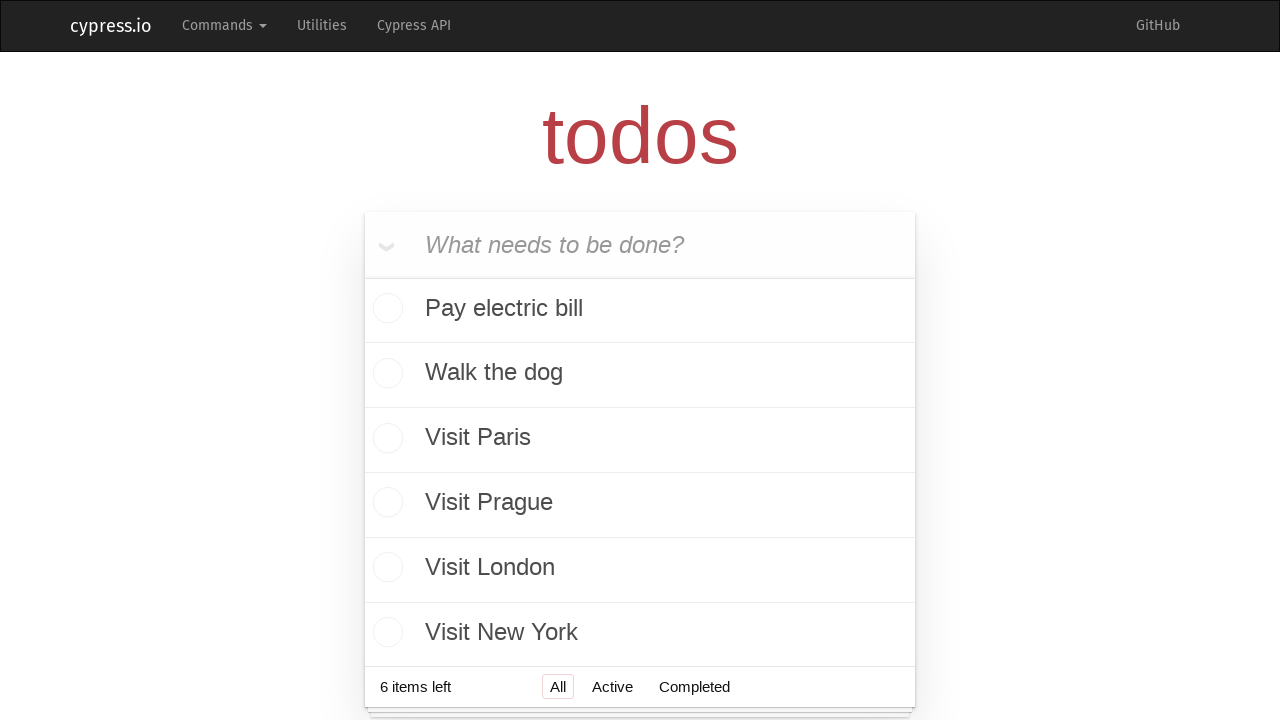

Filled new-todo input with 'Visit Belgrade' on .new-todo
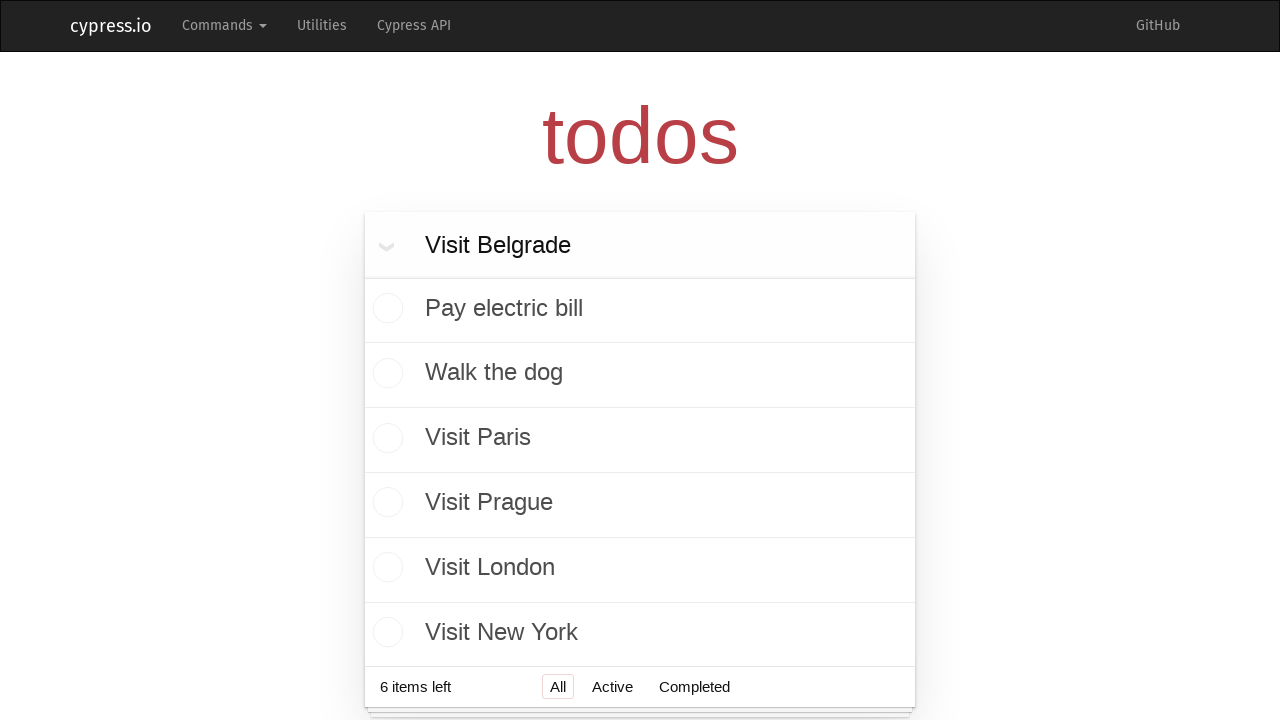

Pressed Enter to add todo 'Visit Belgrade' on .new-todo
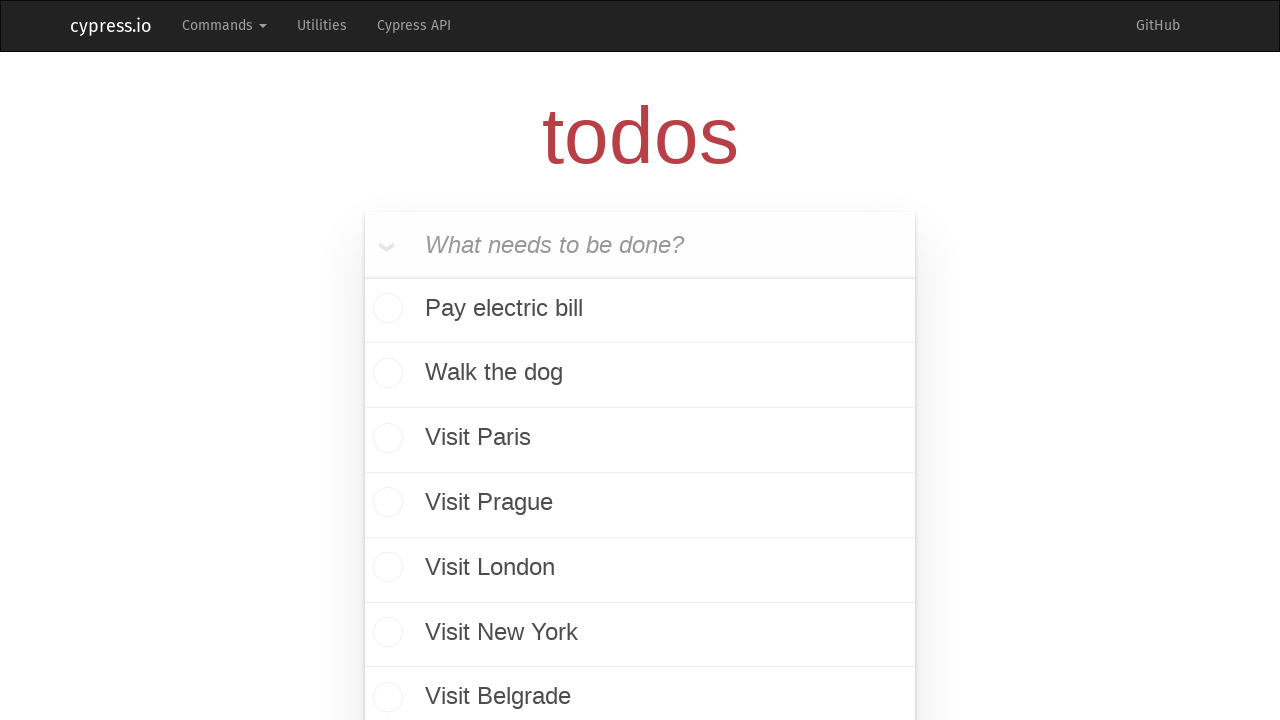

Todo 'Visit Belgrade' was added and verified
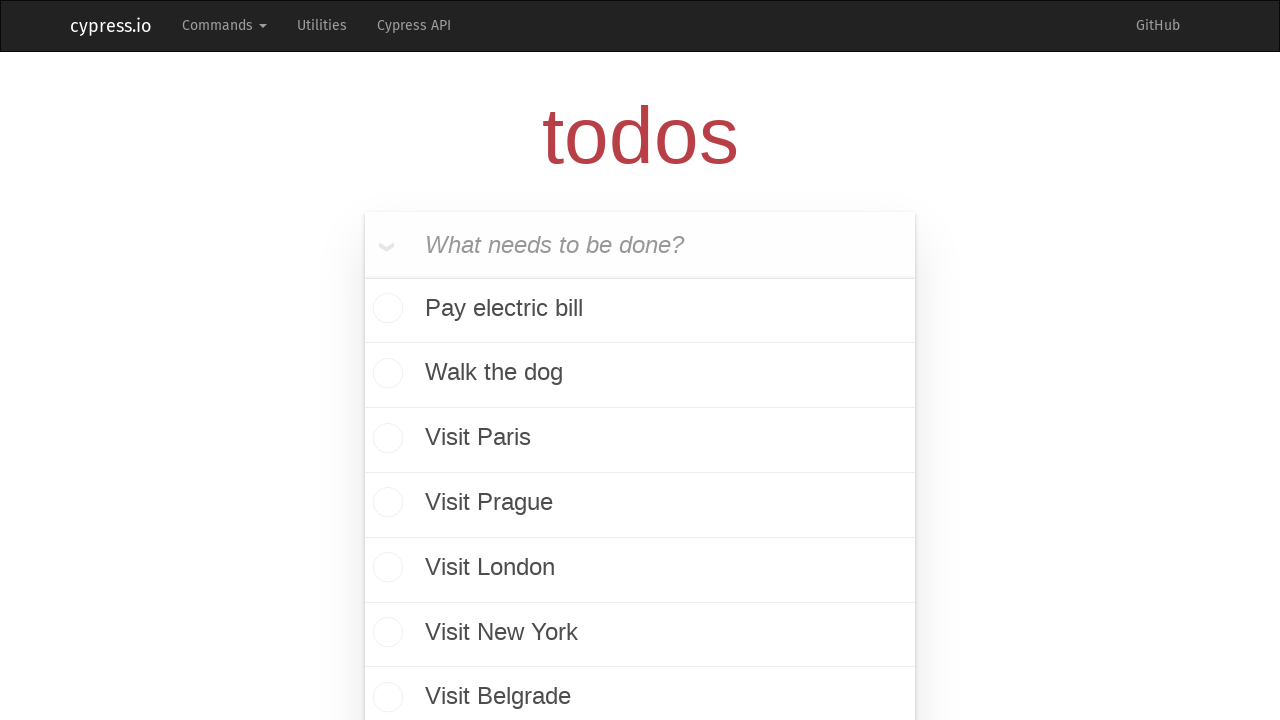

Retrieved all 7 todo items from the list
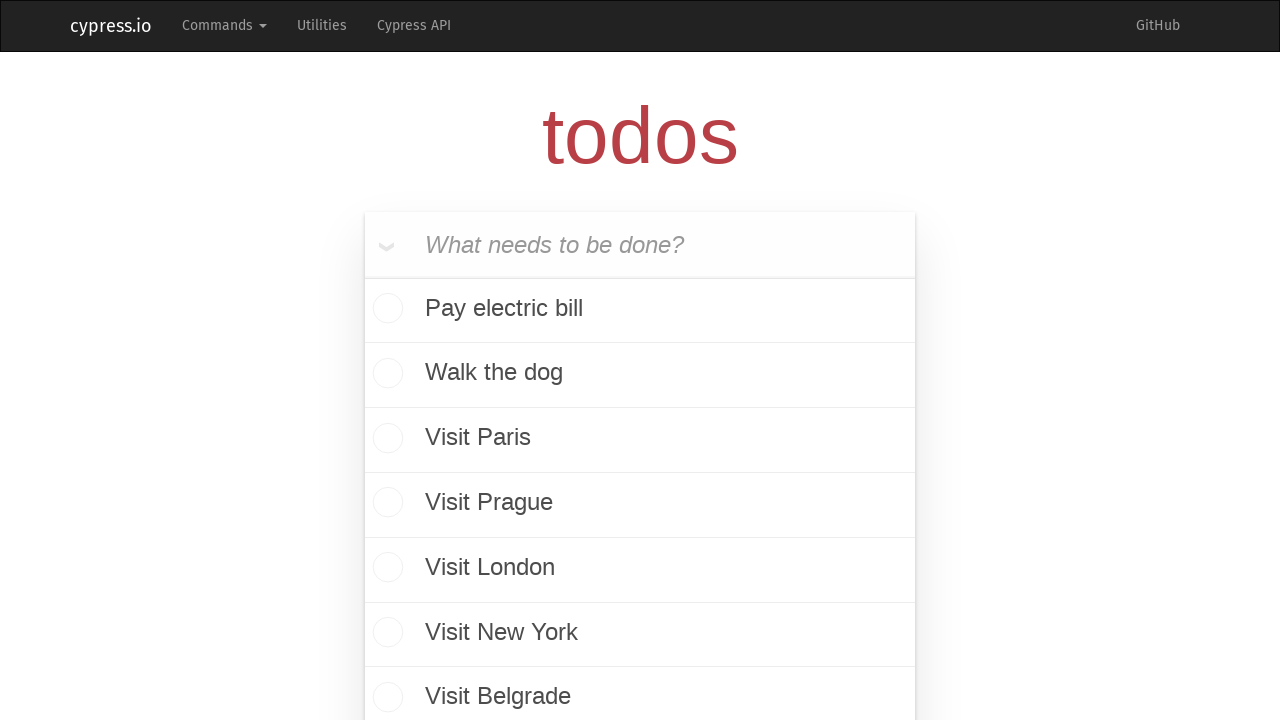

Hovered over todo item to reveal destroy button
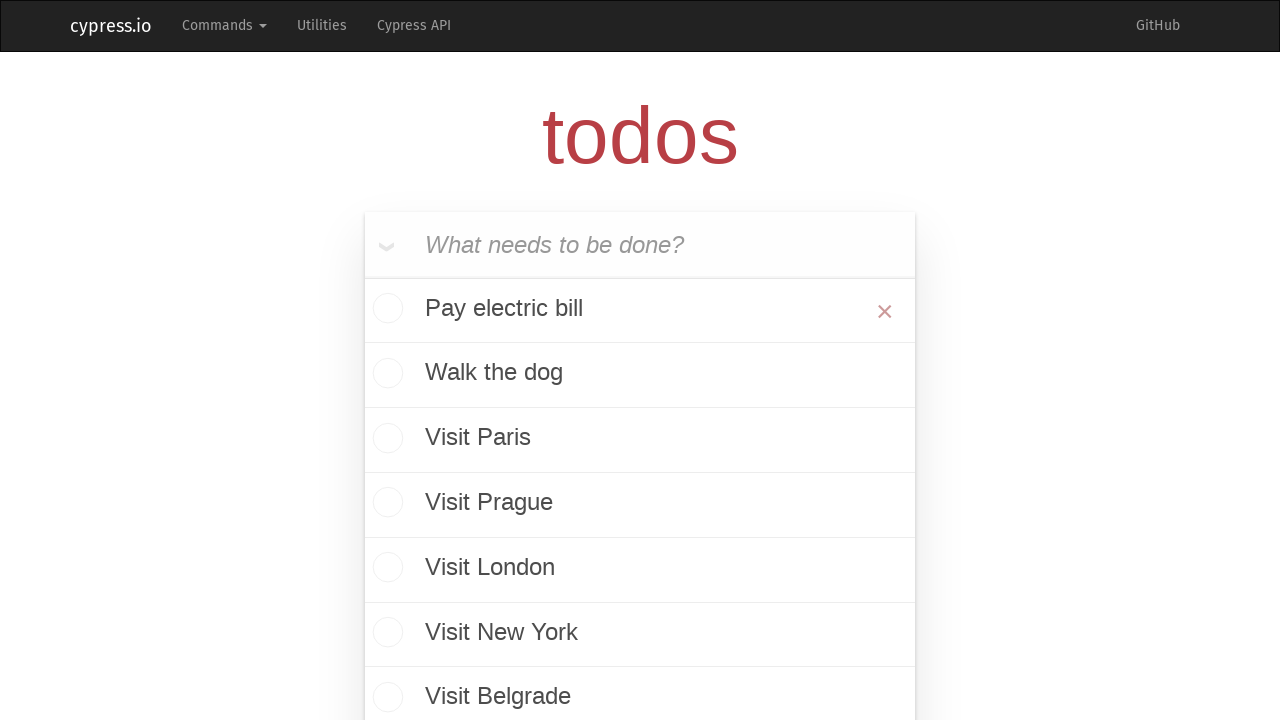

Clicked destroy button to remove todo
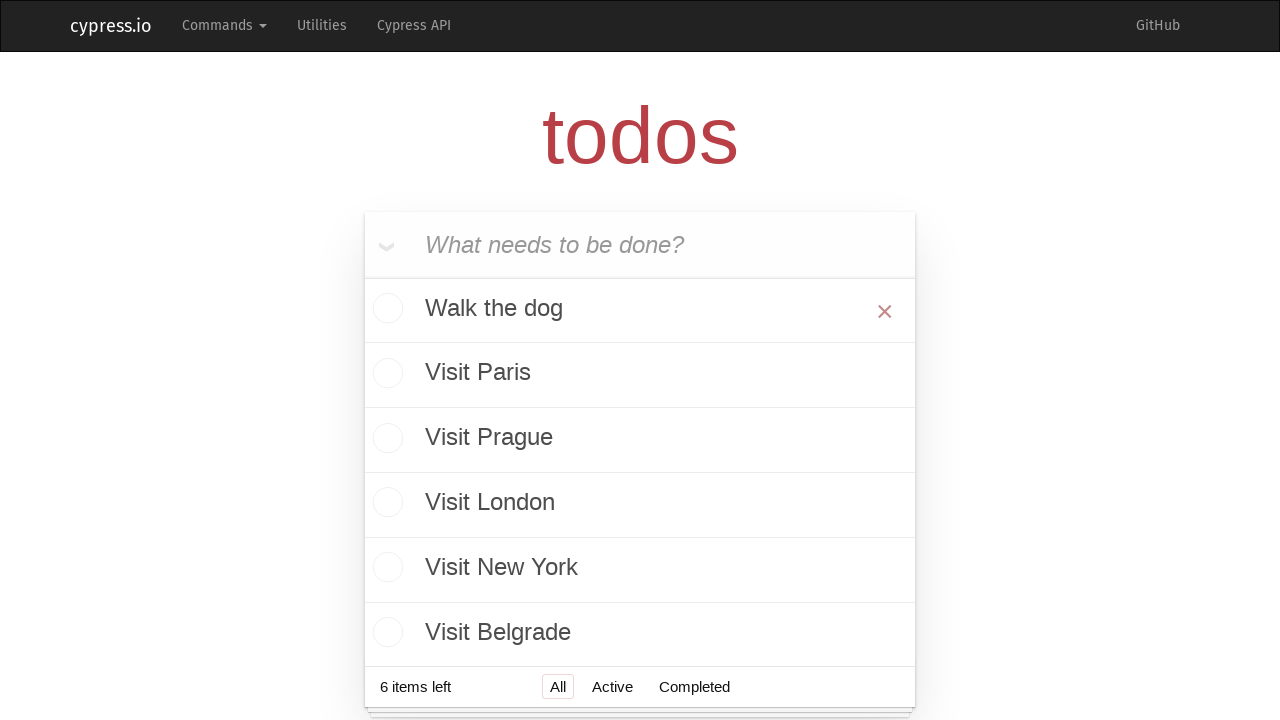

Hovered over todo item to reveal destroy button
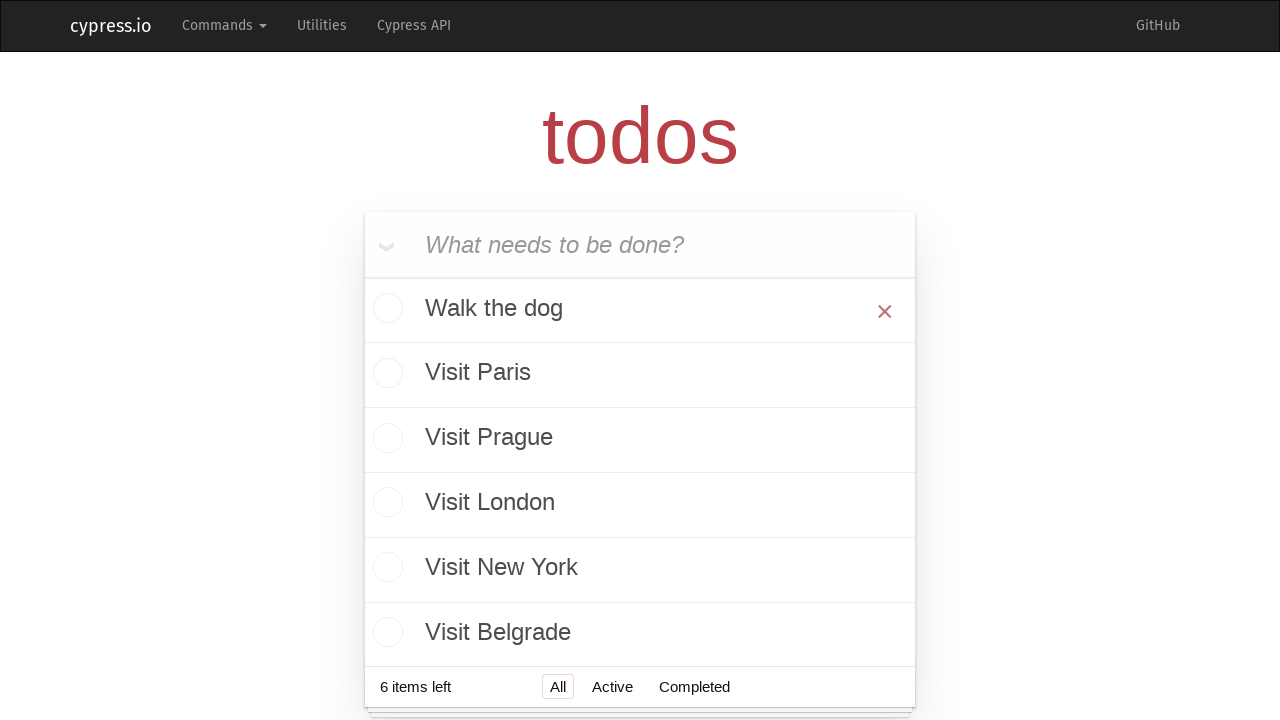

Clicked destroy button to remove todo
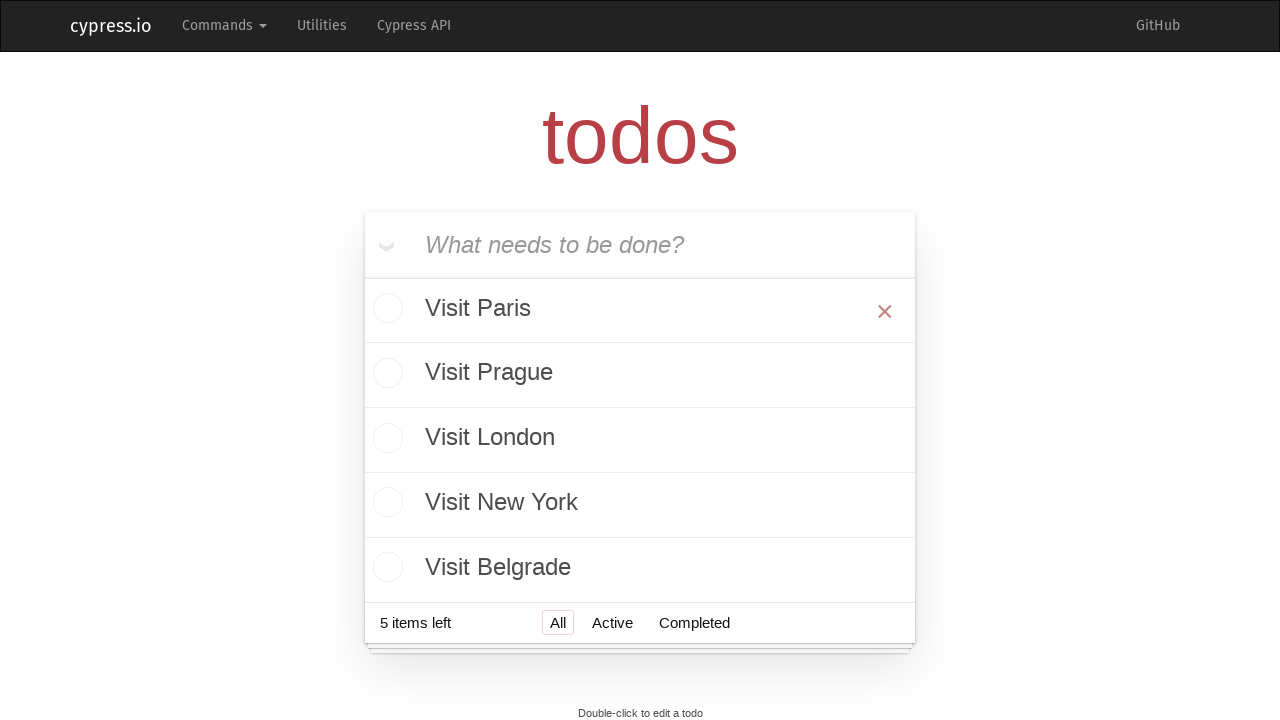

Hovered over todo item to reveal destroy button
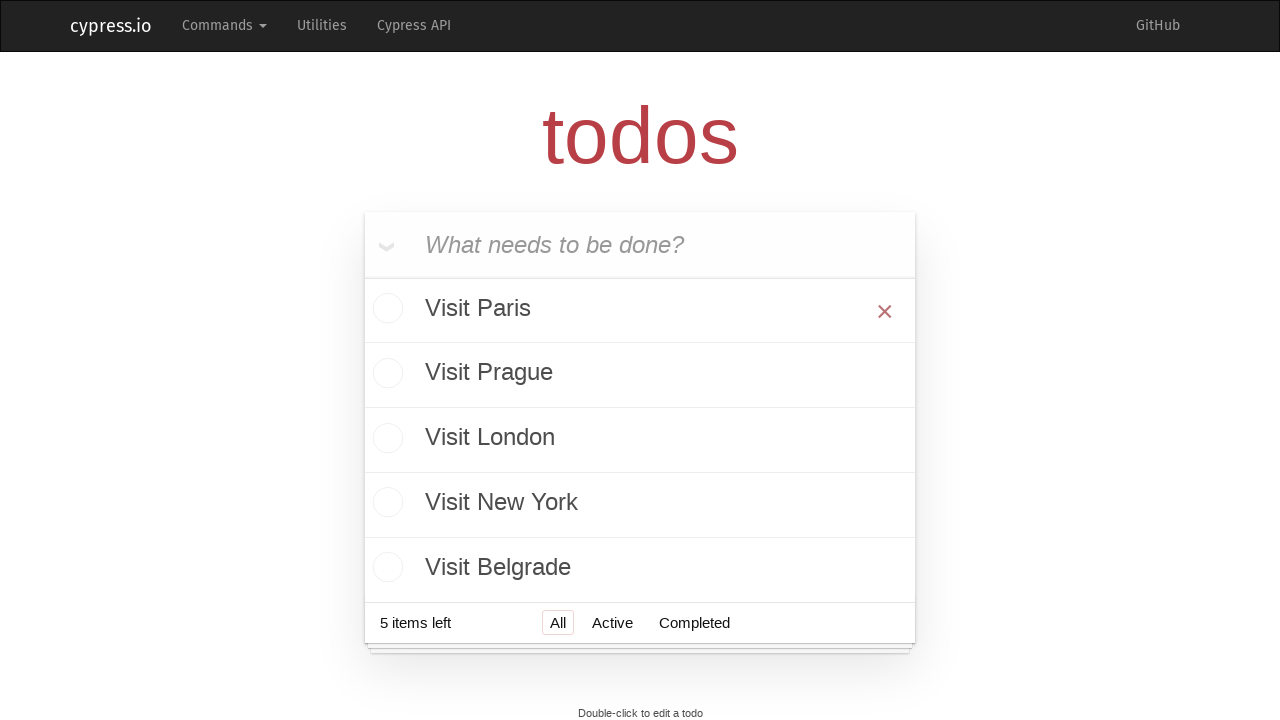

Clicked destroy button to remove todo
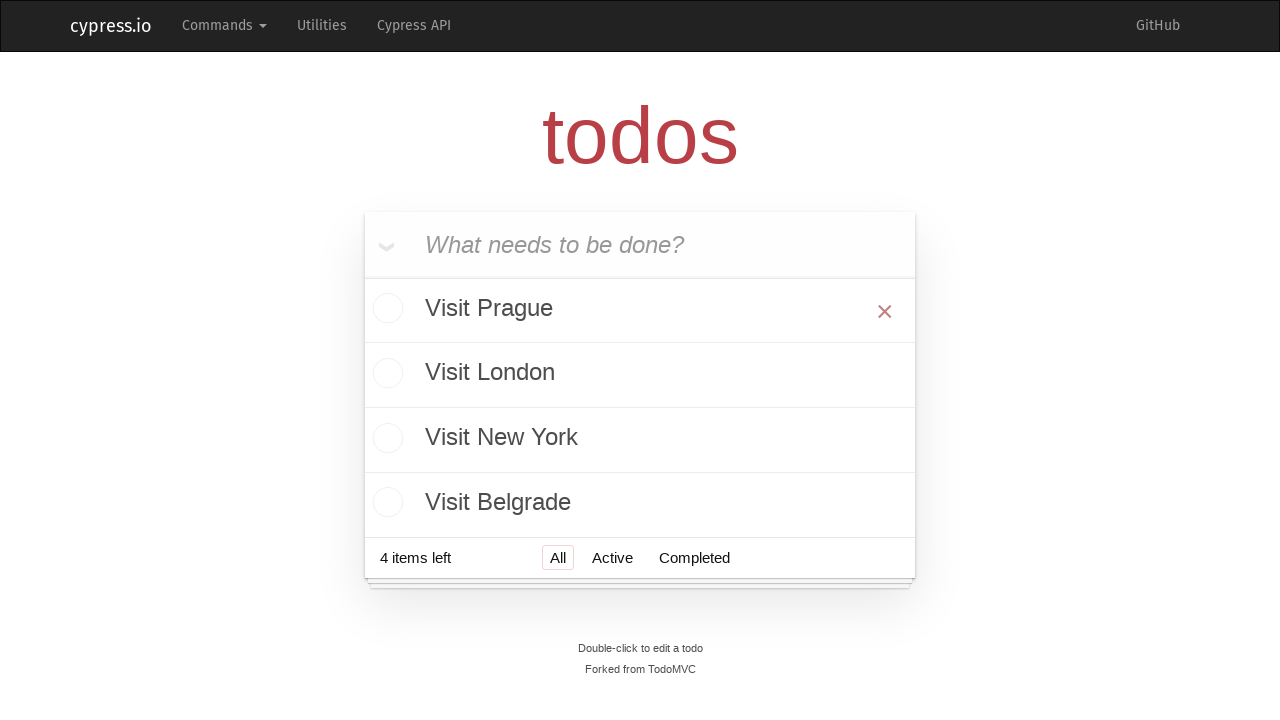

Hovered over todo item to reveal destroy button
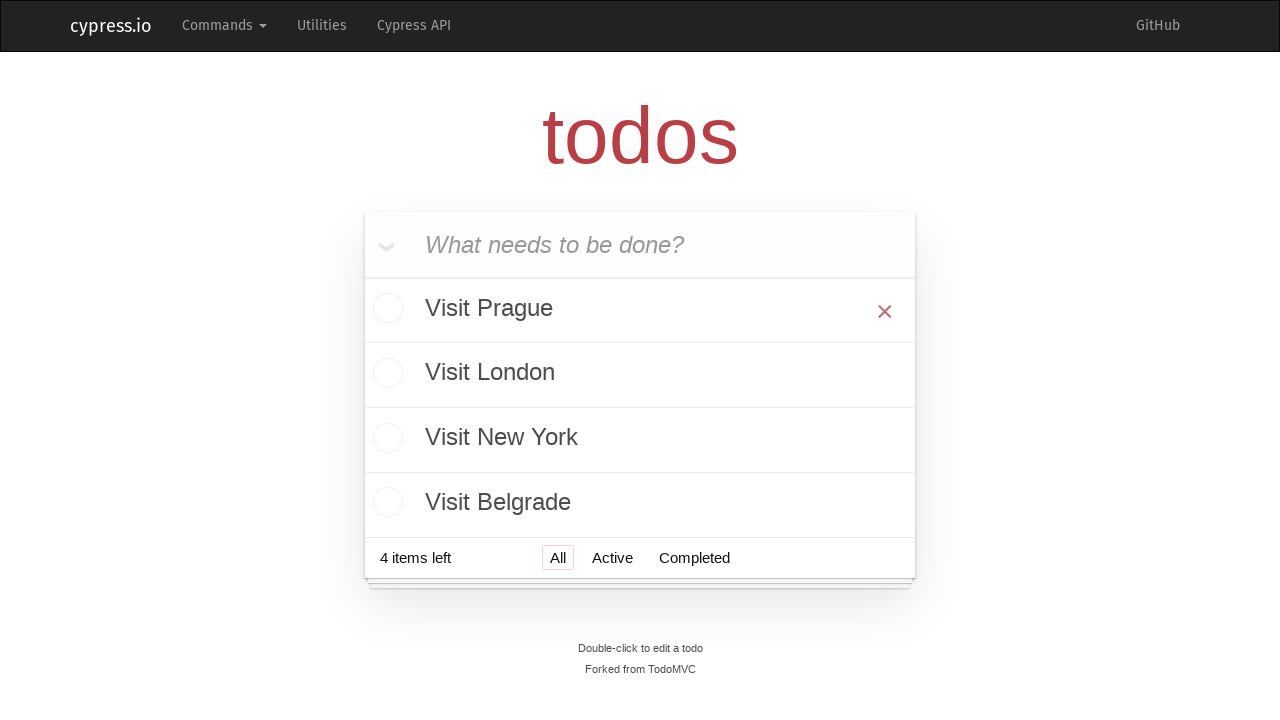

Clicked destroy button to remove todo
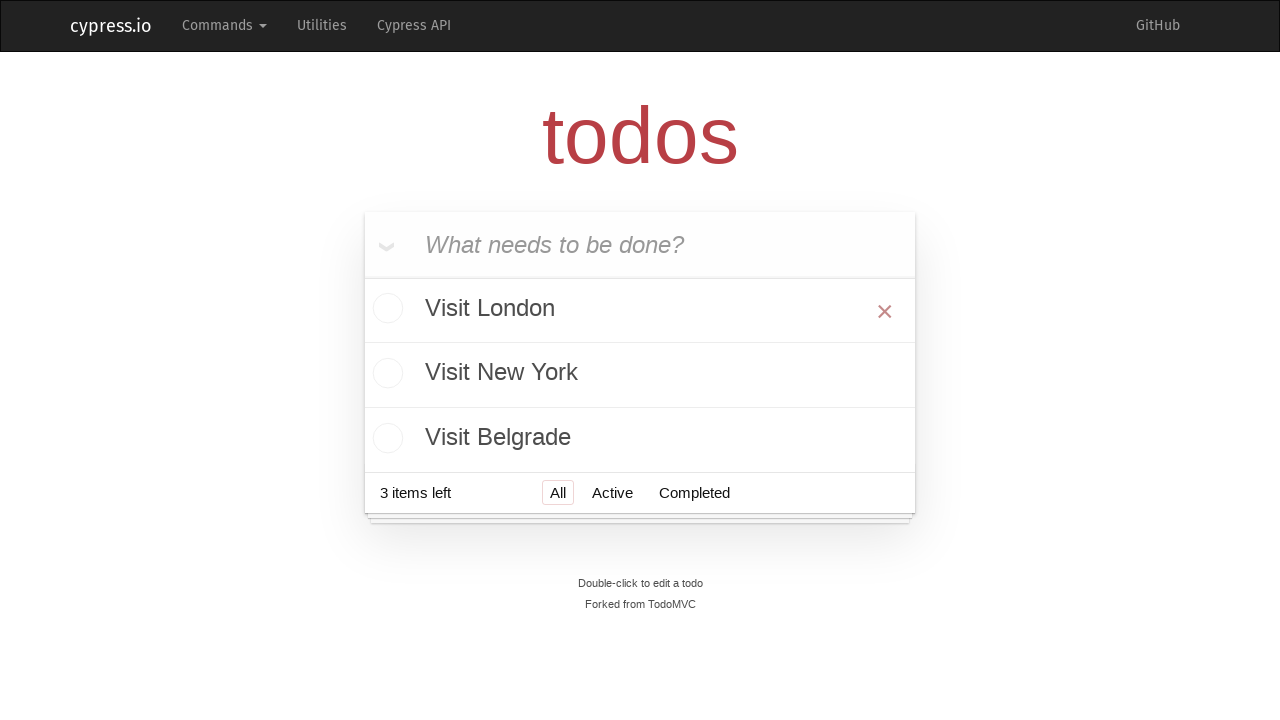

Hovered over todo item to reveal destroy button
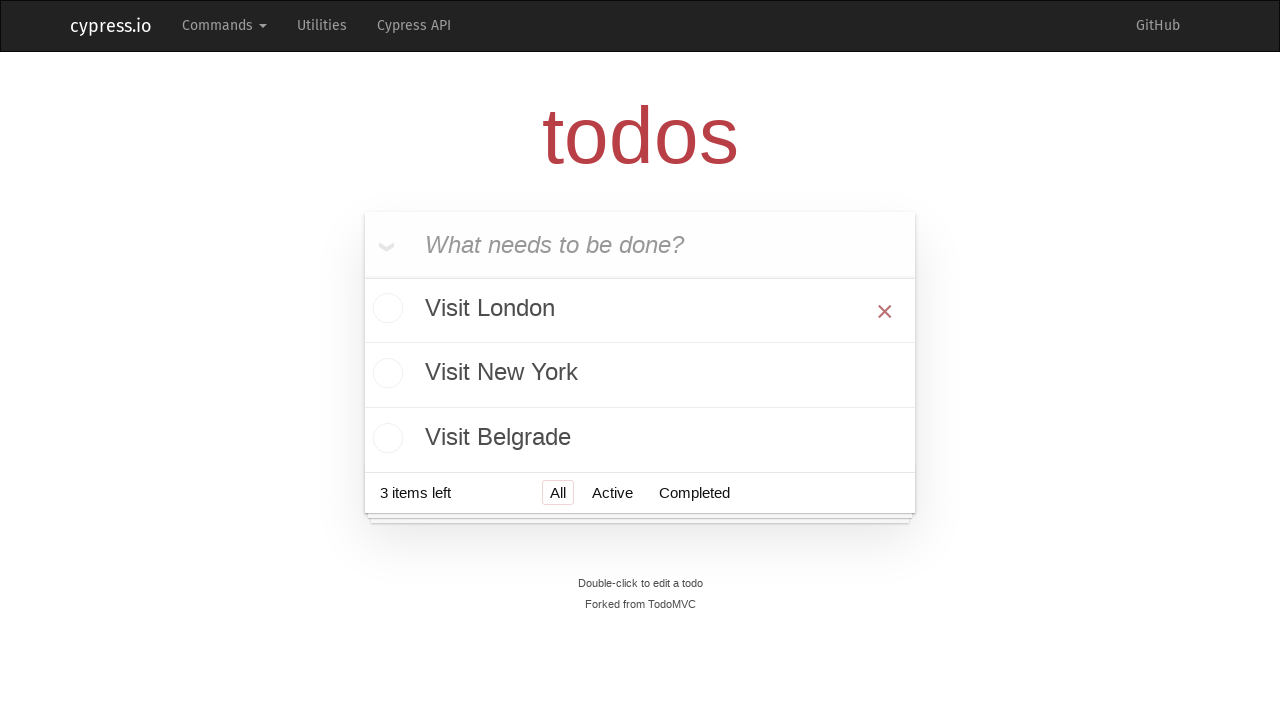

Clicked destroy button to remove todo
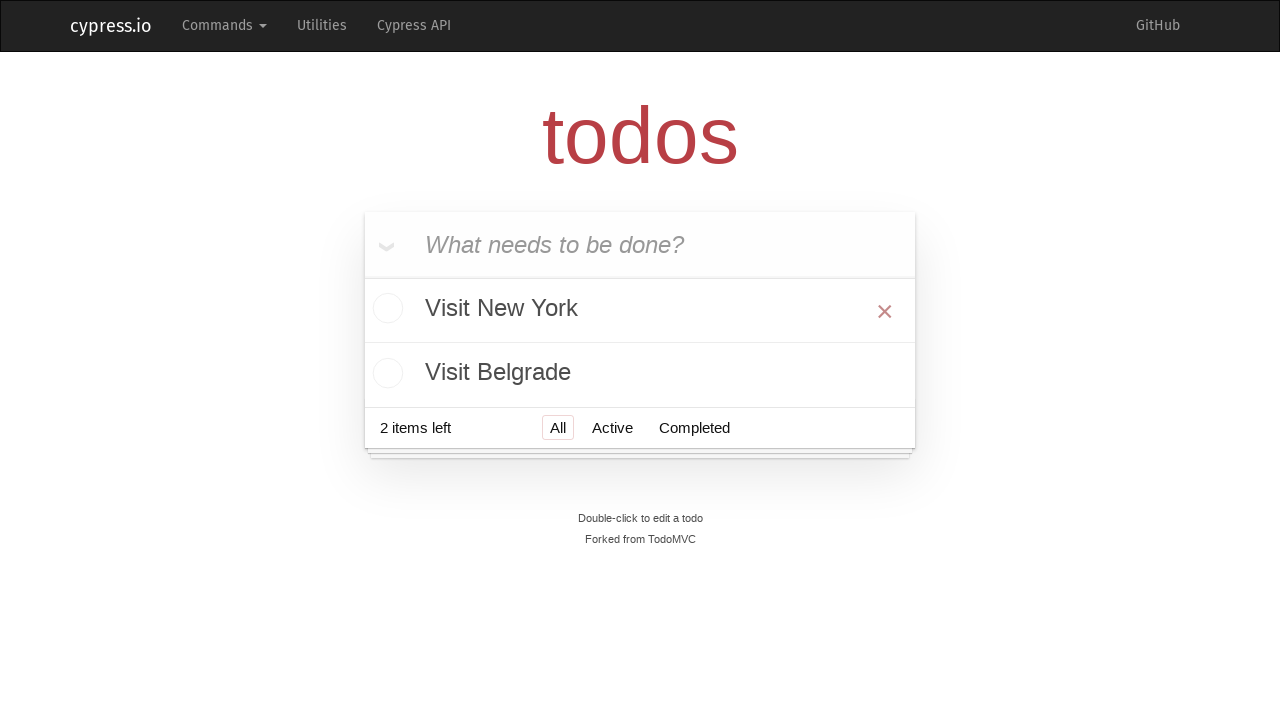

Hovered over todo item to reveal destroy button
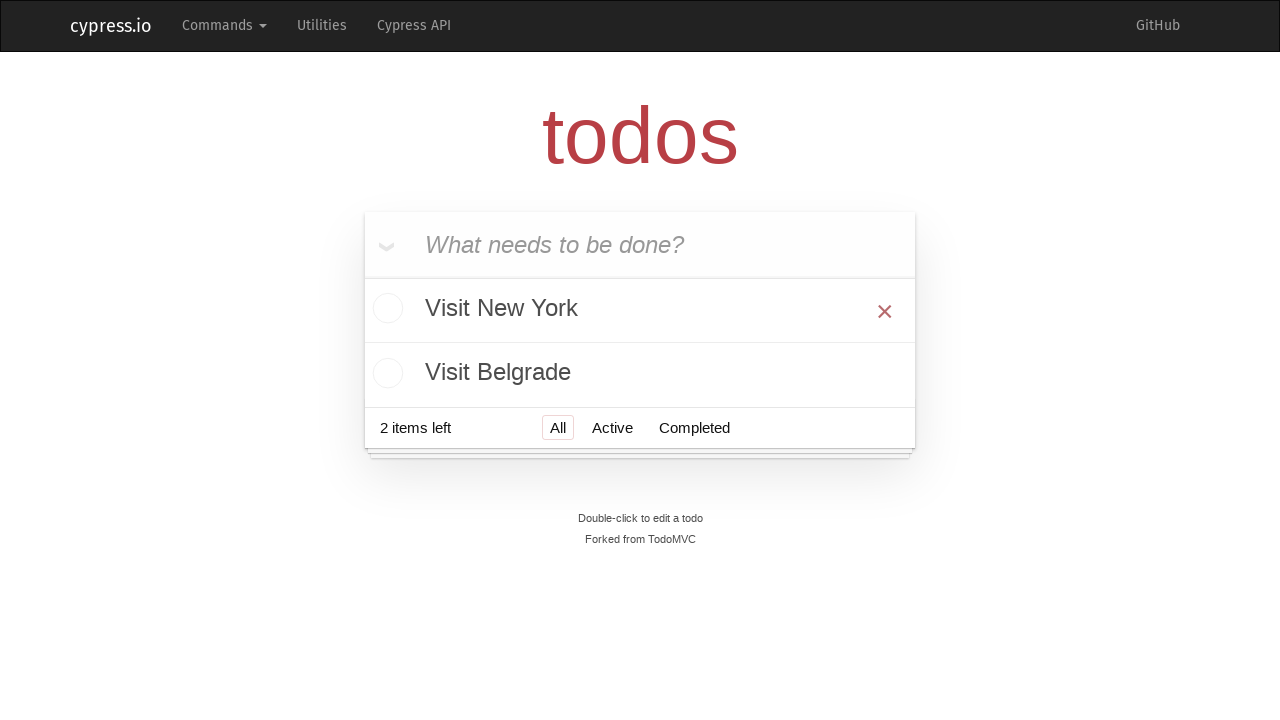

Clicked destroy button to remove todo
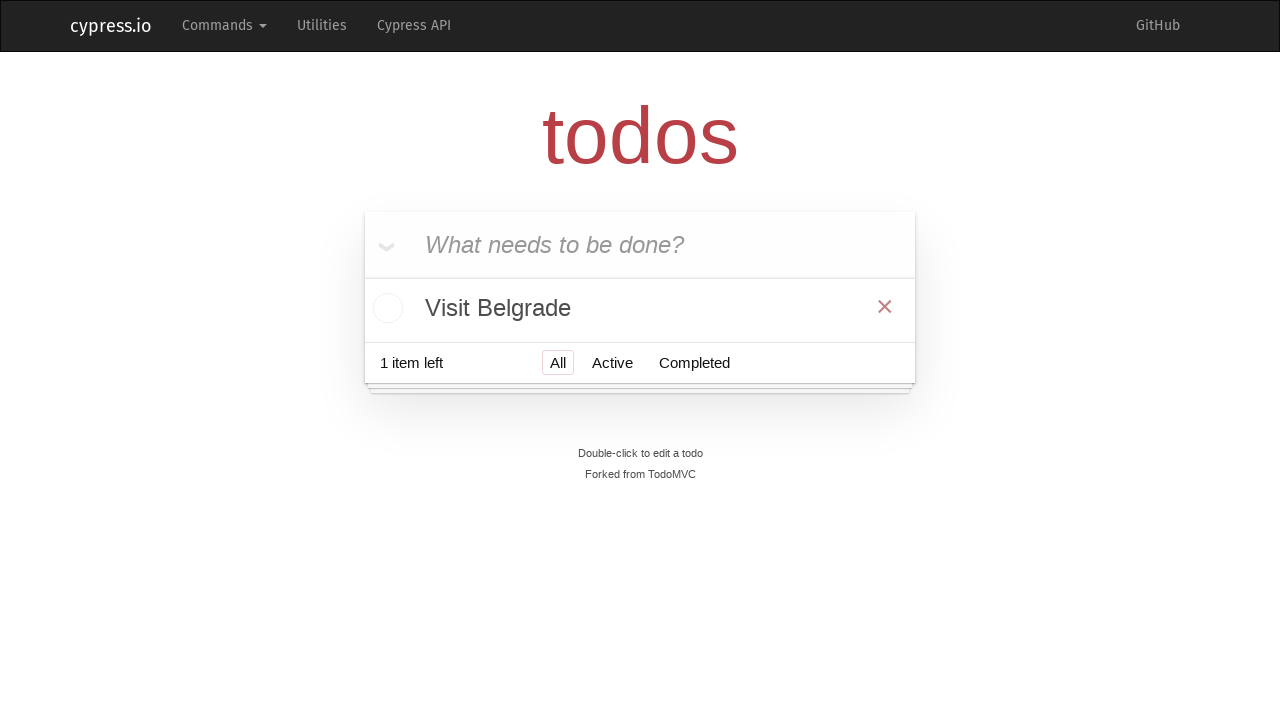

Hovered over todo item to reveal destroy button
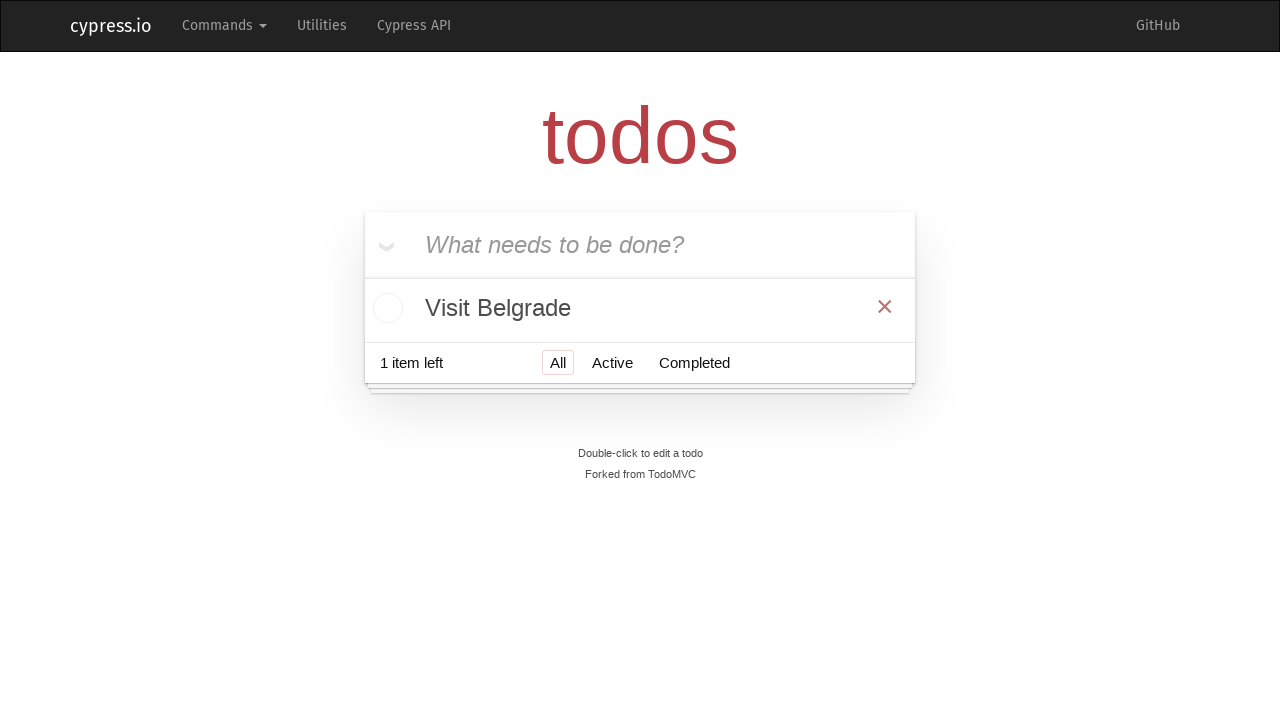

Clicked destroy button to remove todo
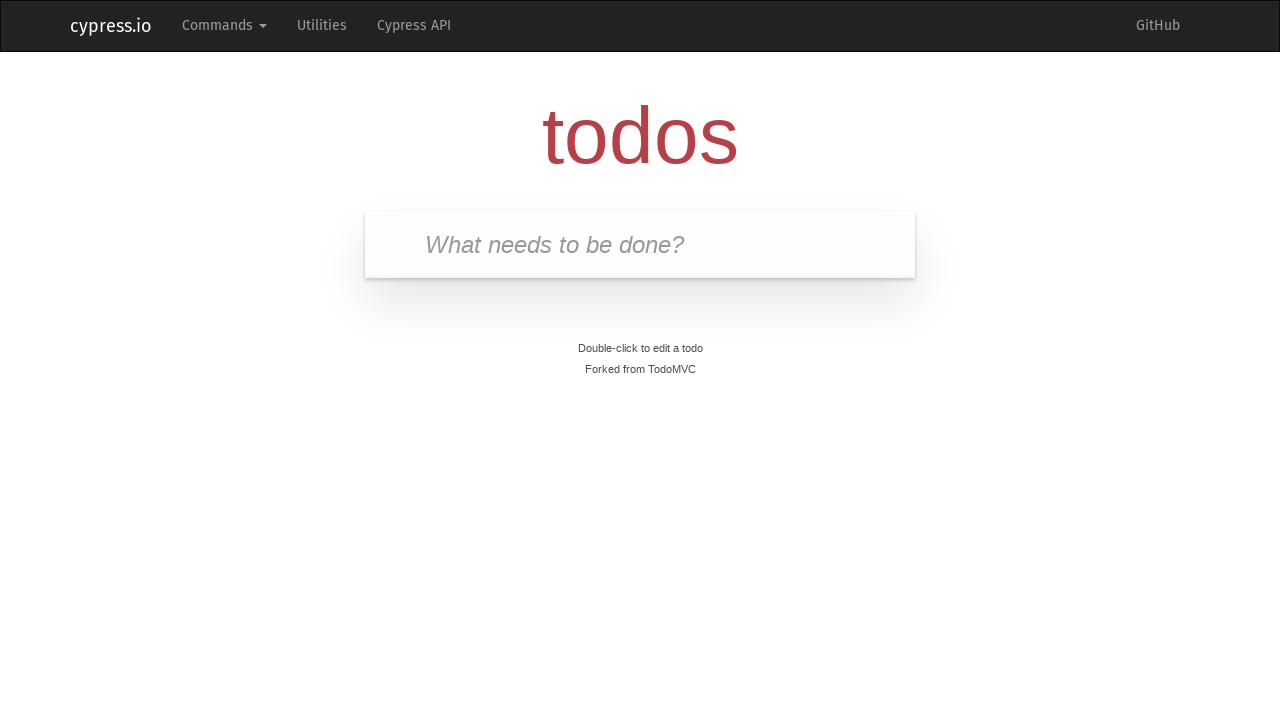

Waited 500ms for all todos to be fully removed
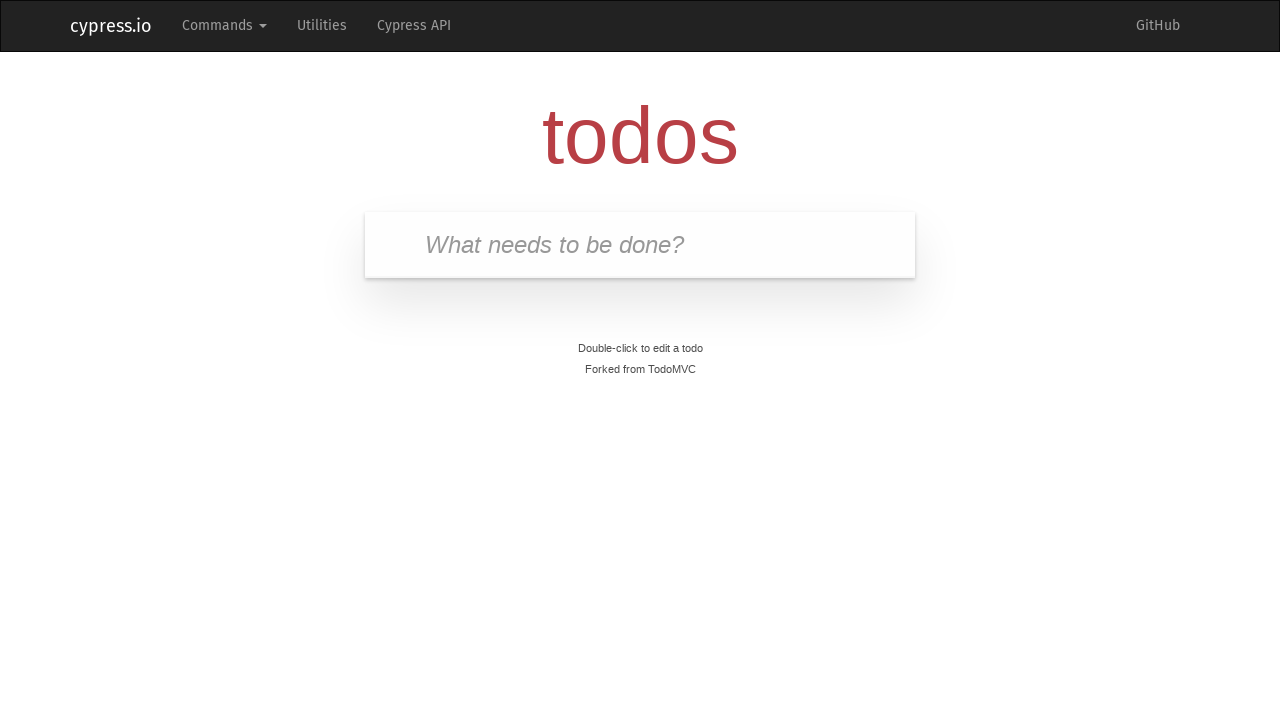

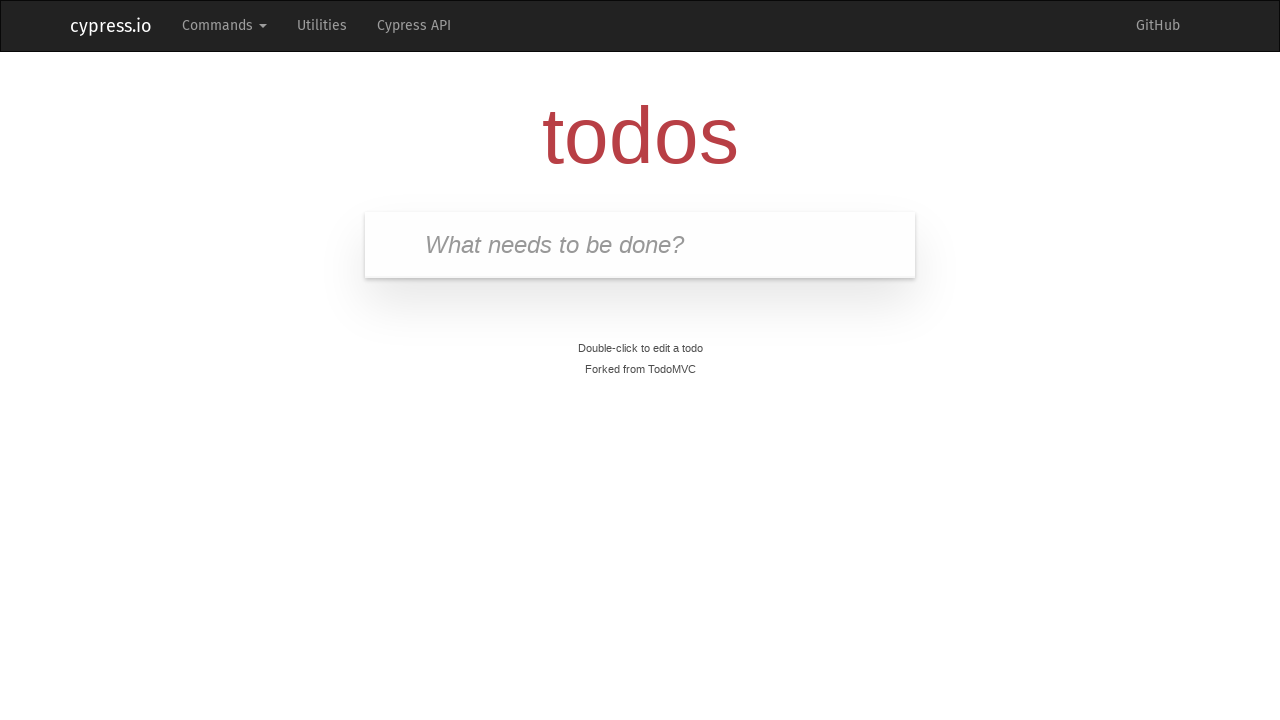